Tests the search field functionality by entering text and verifying the input value

Starting URL: https://www.olx.ua/uk/

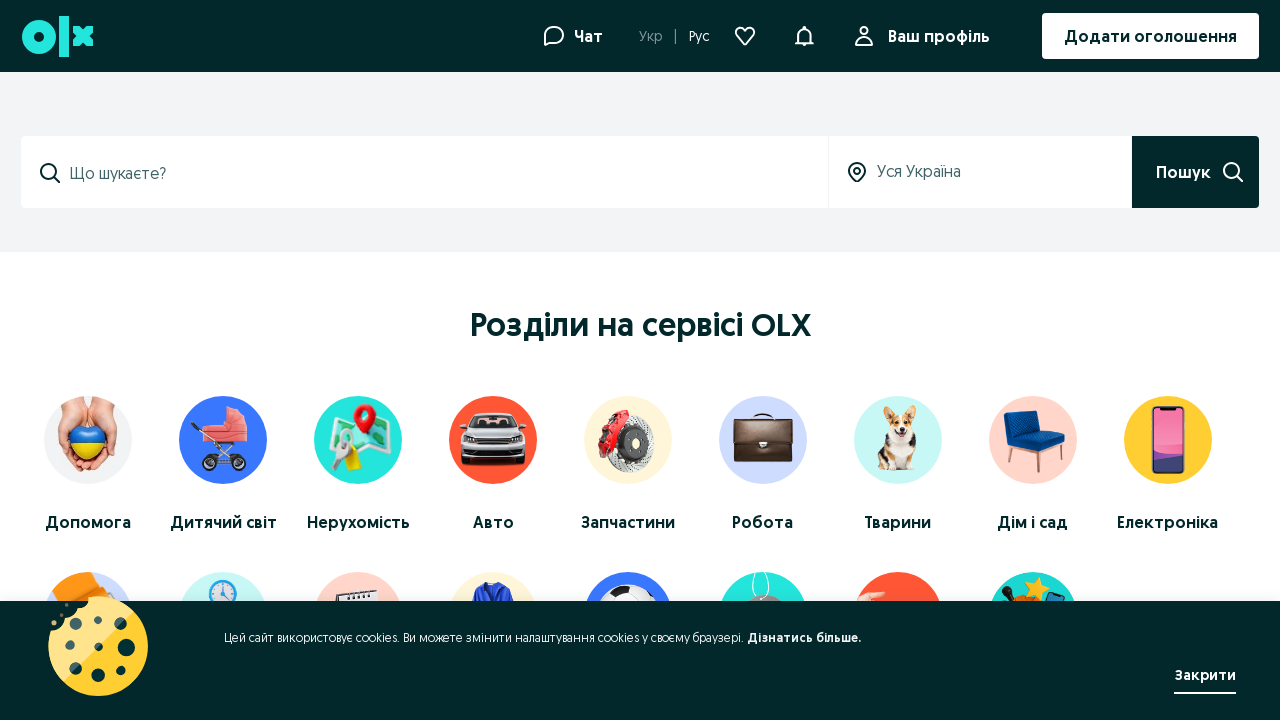

Located the first input field on the page
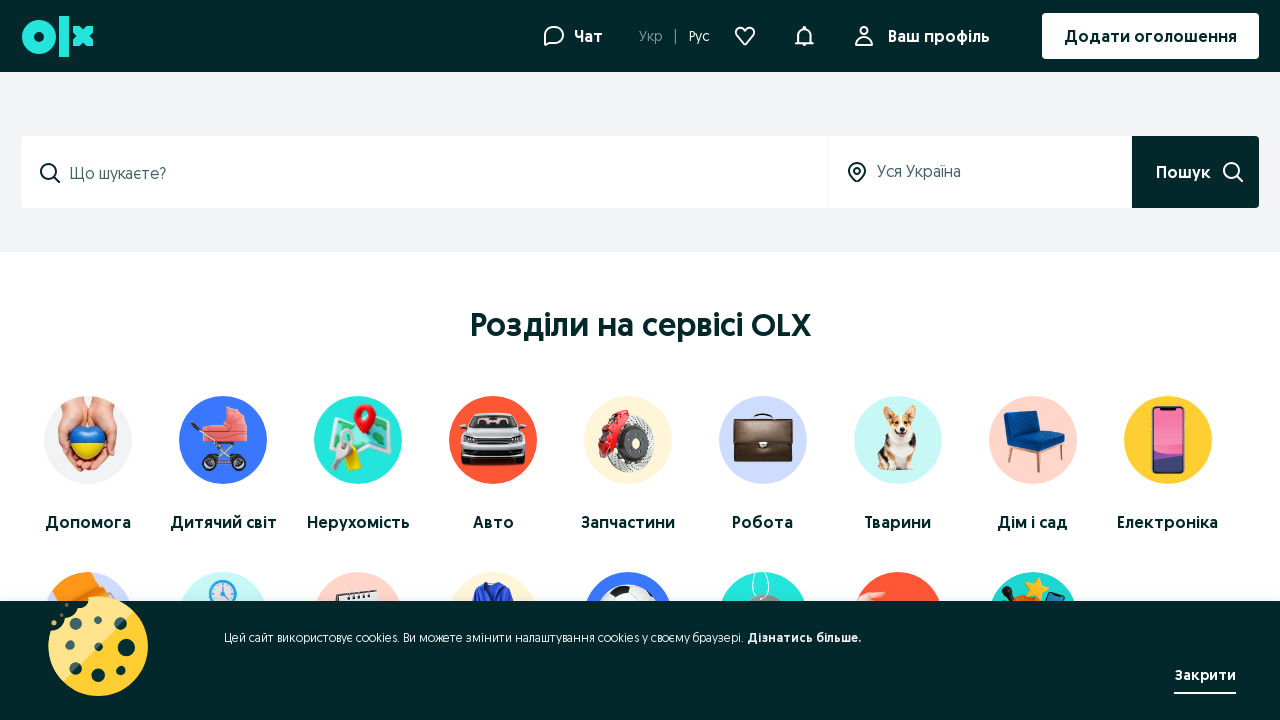

Filled search field with 'Кошеня' on input >> nth=0
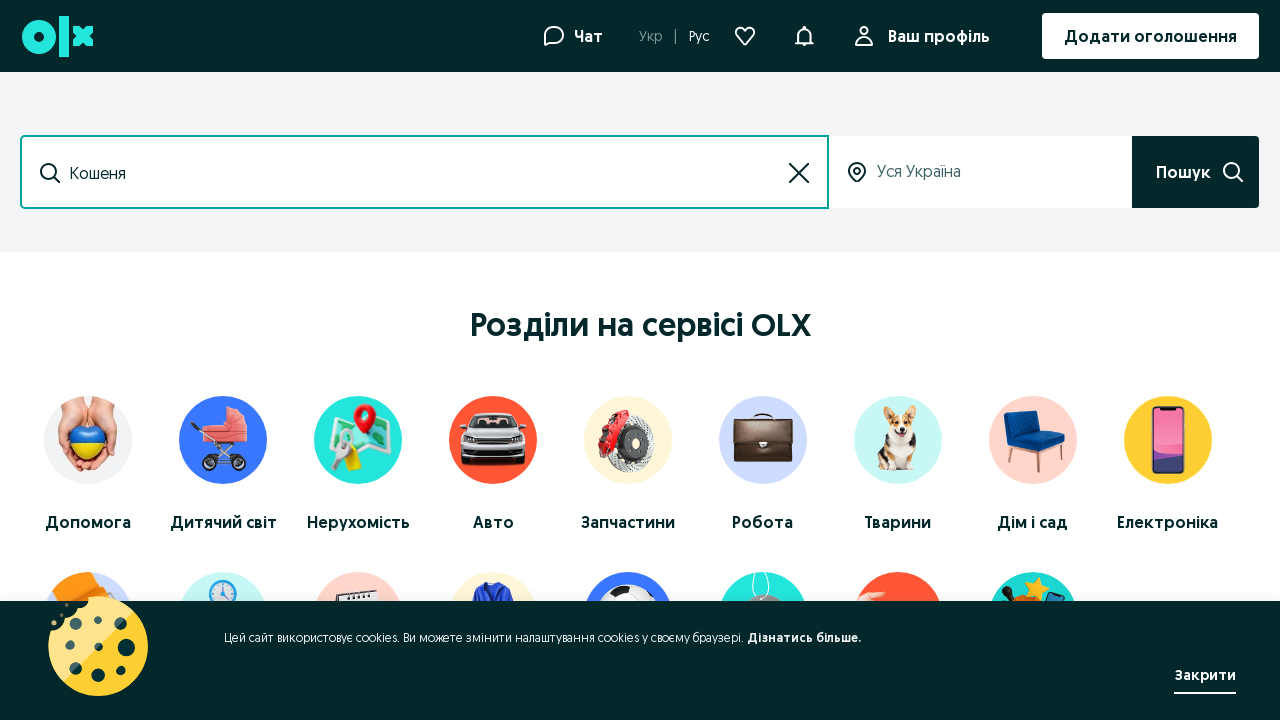

Verified that search field contains the correct value 'Кошеня'
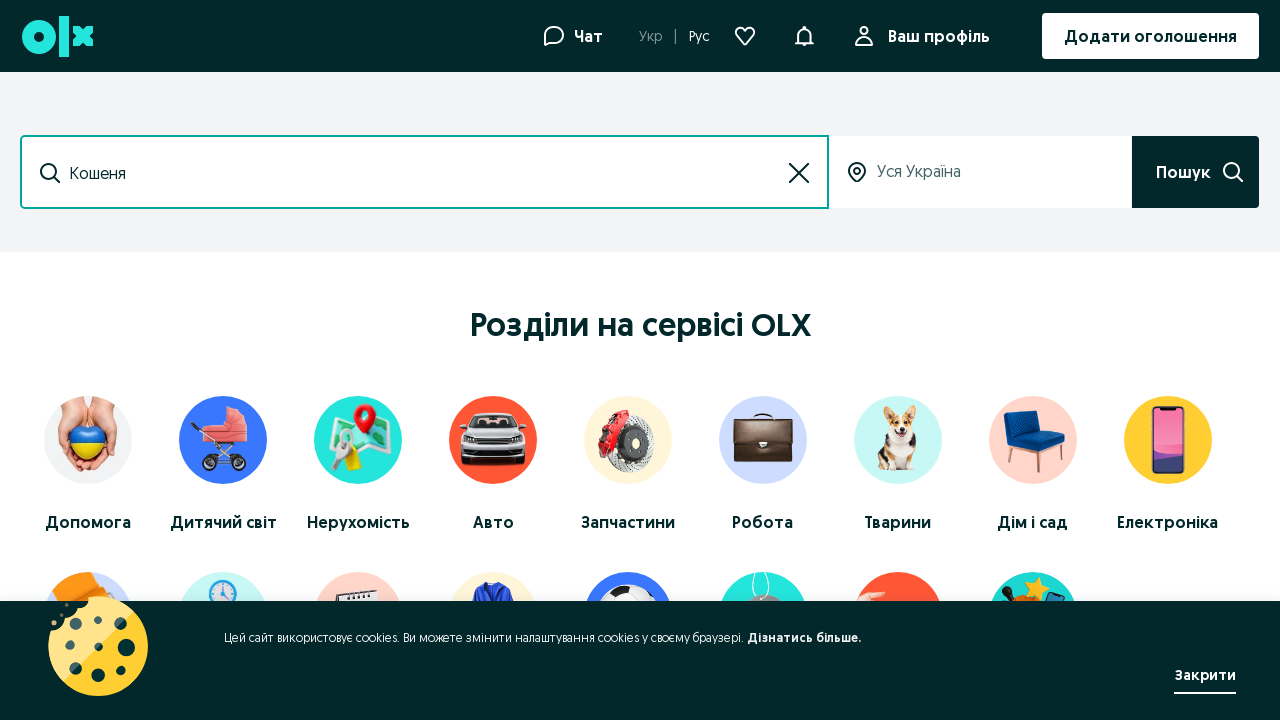

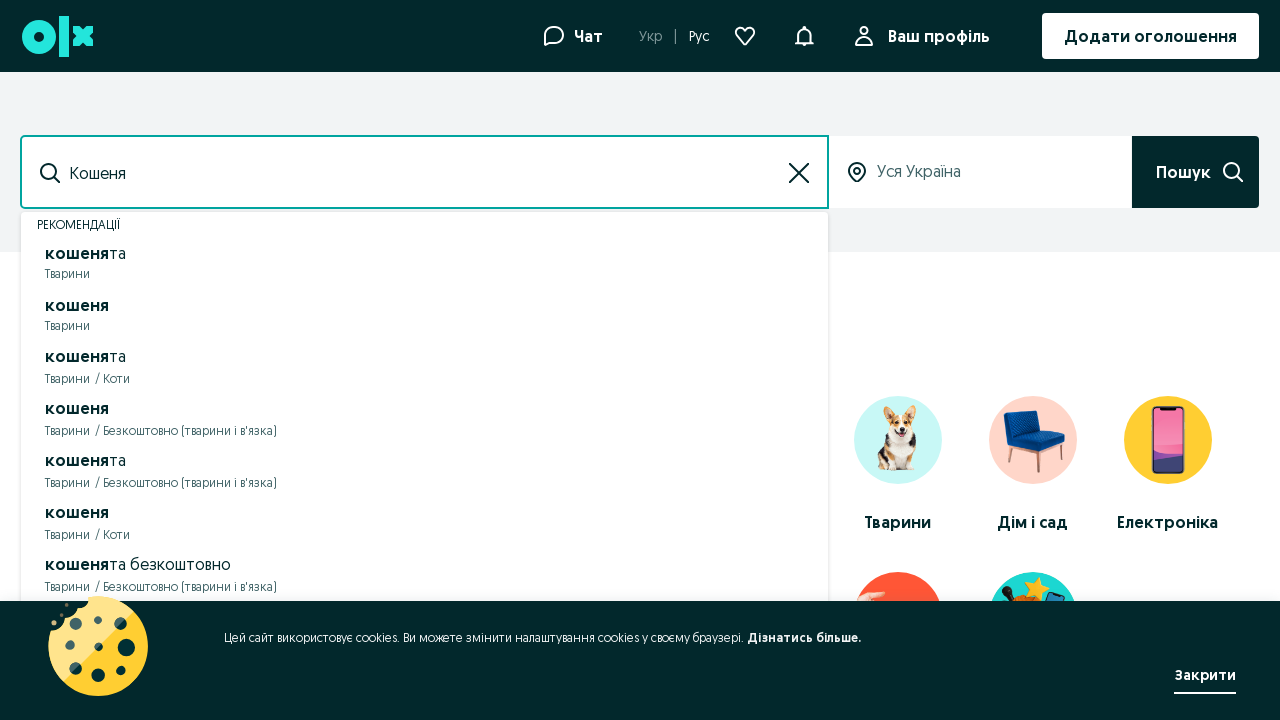